Tests iframe interaction by navigating to frames page, clicking on iframe link, switching to iframe and reading text content

Starting URL: http://the-internet.herokuapp.com/frames

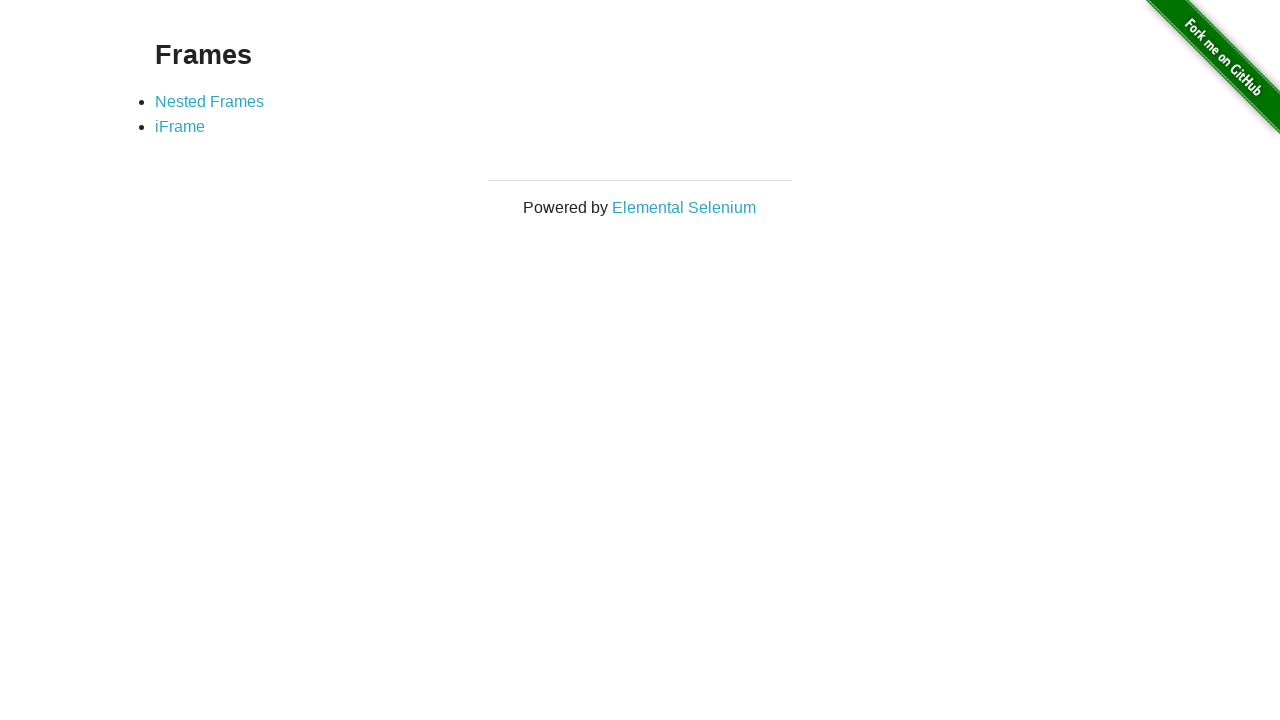

Clicked on iframe link at (180, 127) on xpath=//a[@href='/iframe']
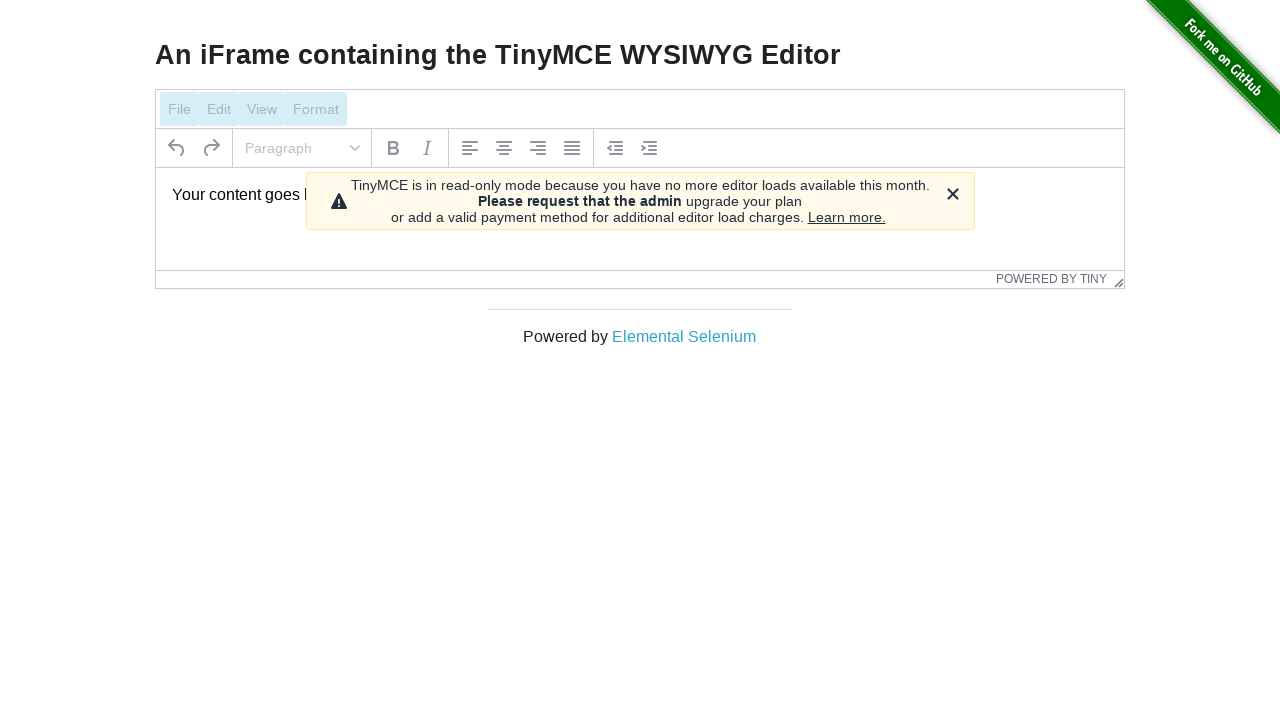

Iframe loaded successfully
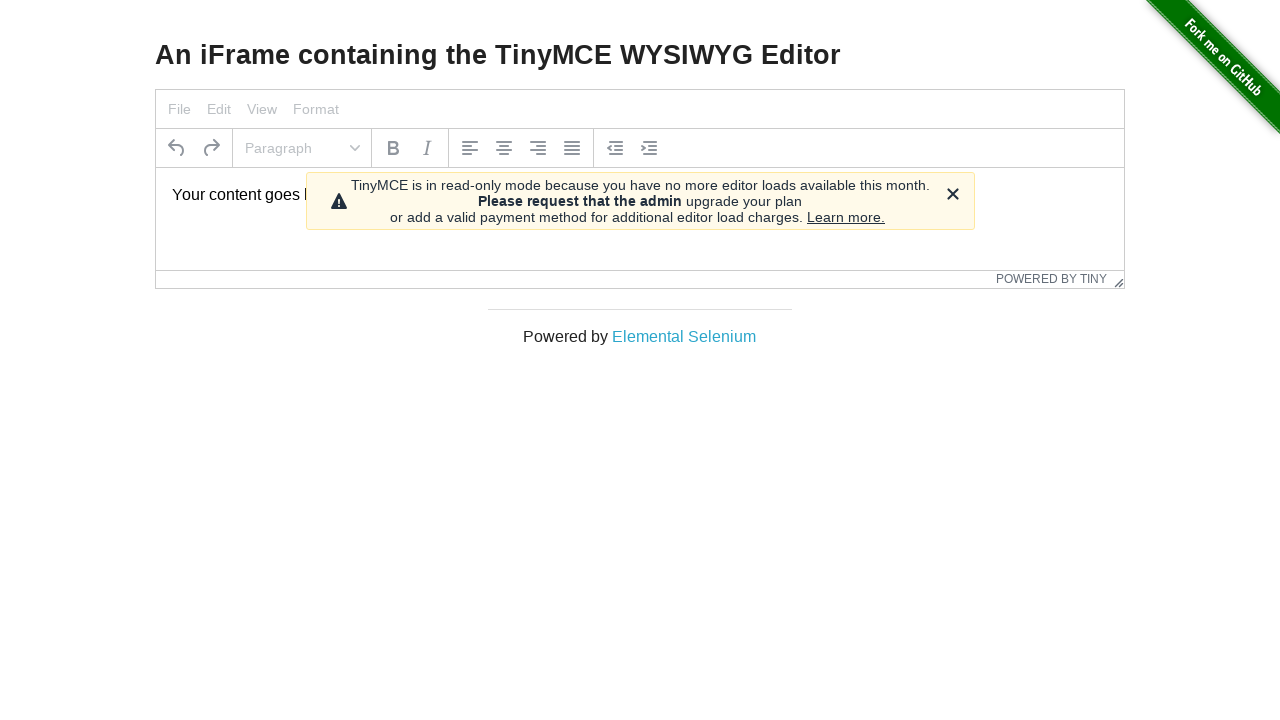

Located iframe element
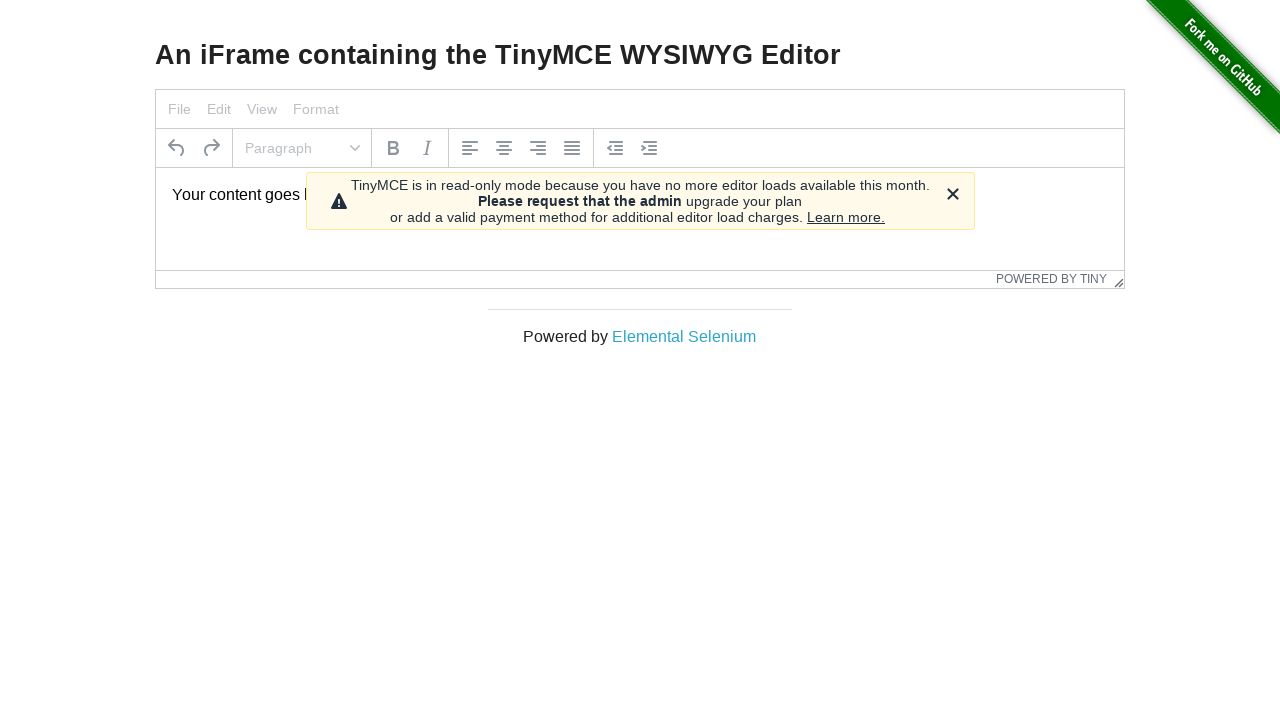

Retrieved text content from iframe: Your content goes here.
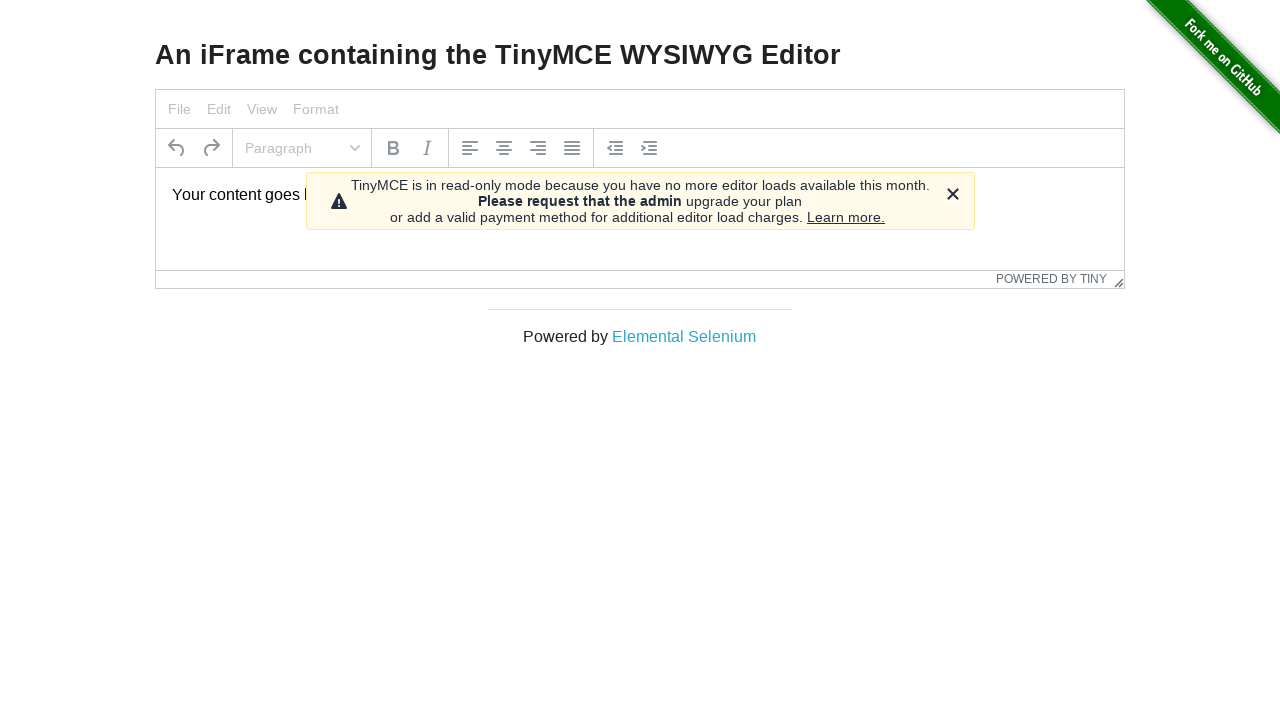

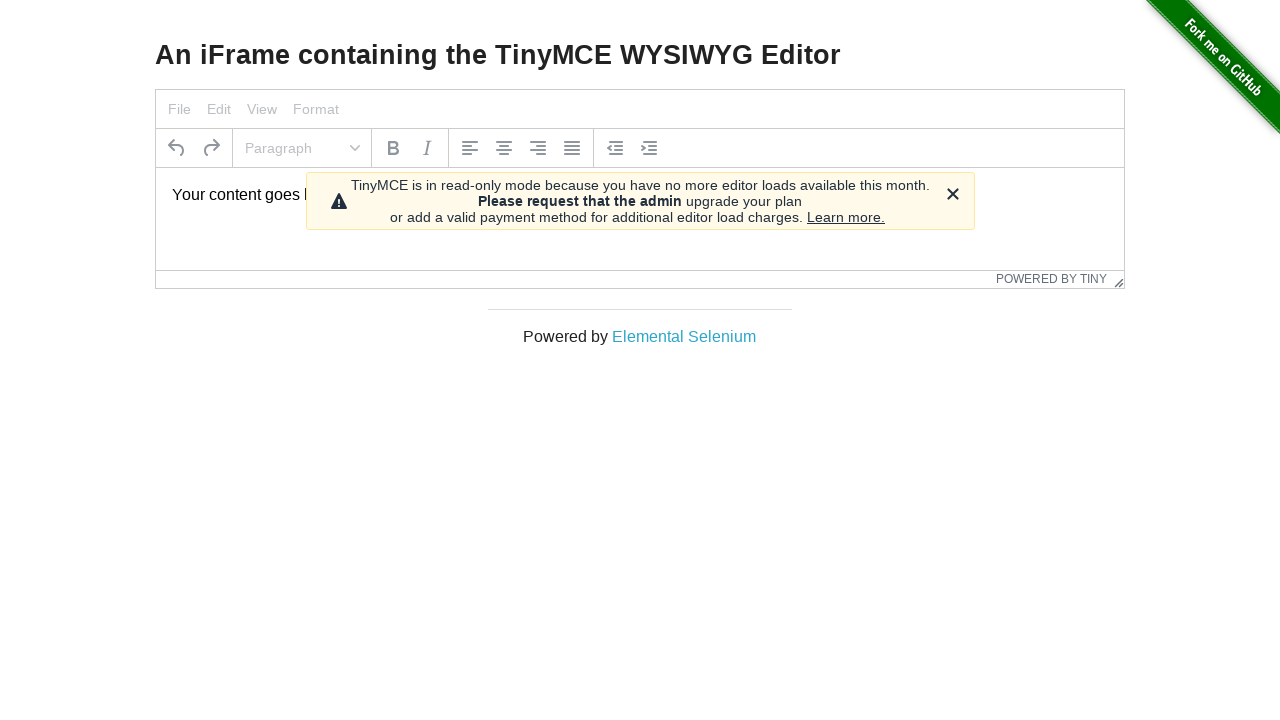